Navigates to an automation practice page and extracts a link URL from an anchor element containing 'soapui' in its href attribute

Starting URL: https://rahulshettyacademy.com/AutomationPractice/

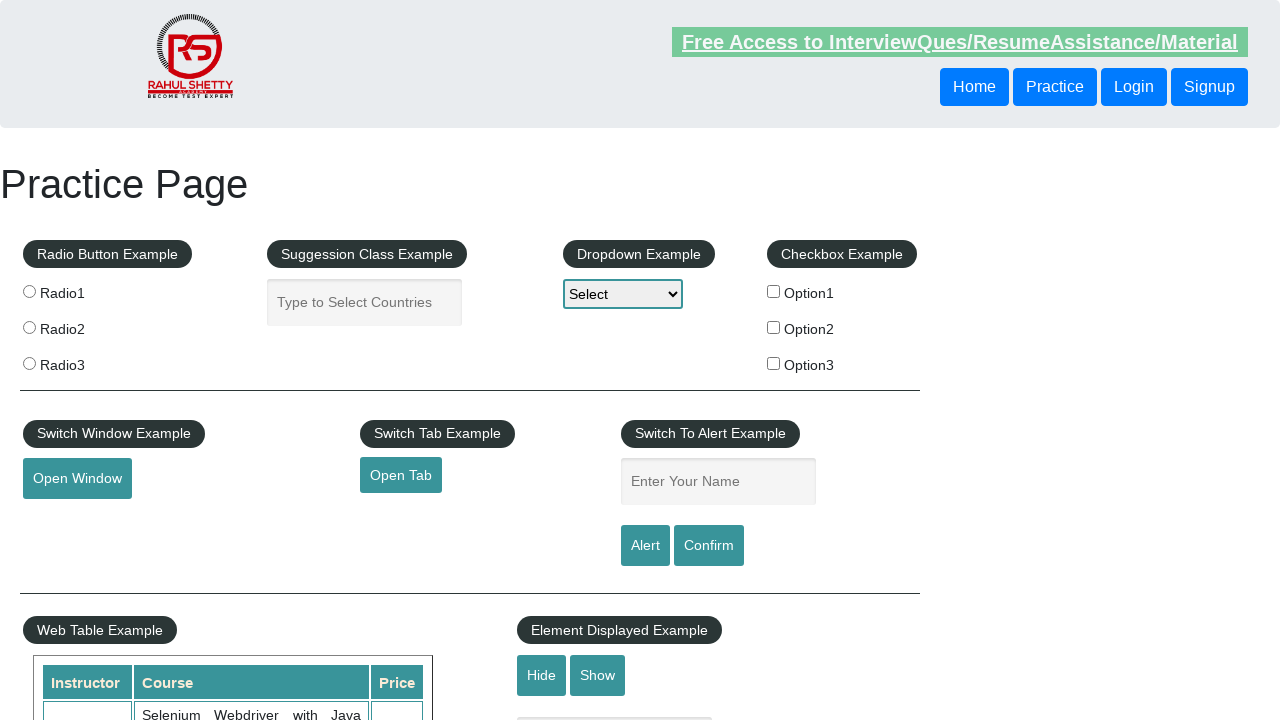

Navigated to automation practice page
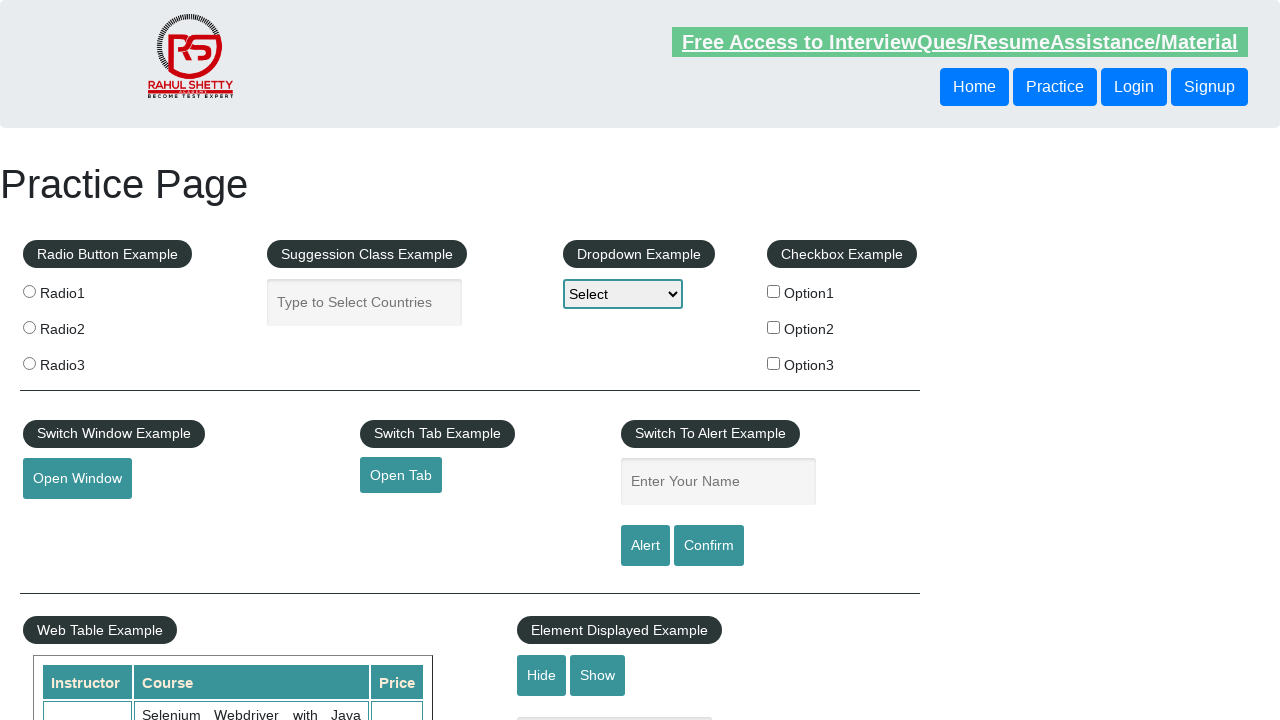

Located anchor element containing 'soapui' in href attribute
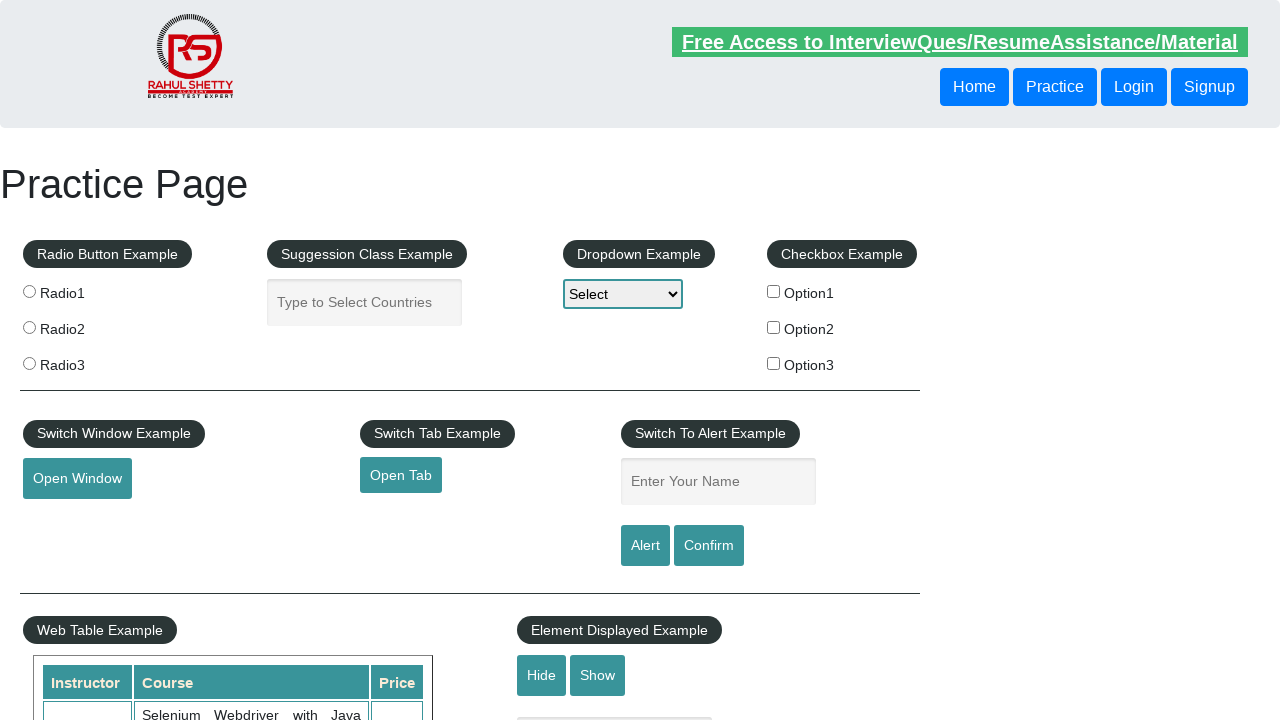

Waited for soapui link element to be present
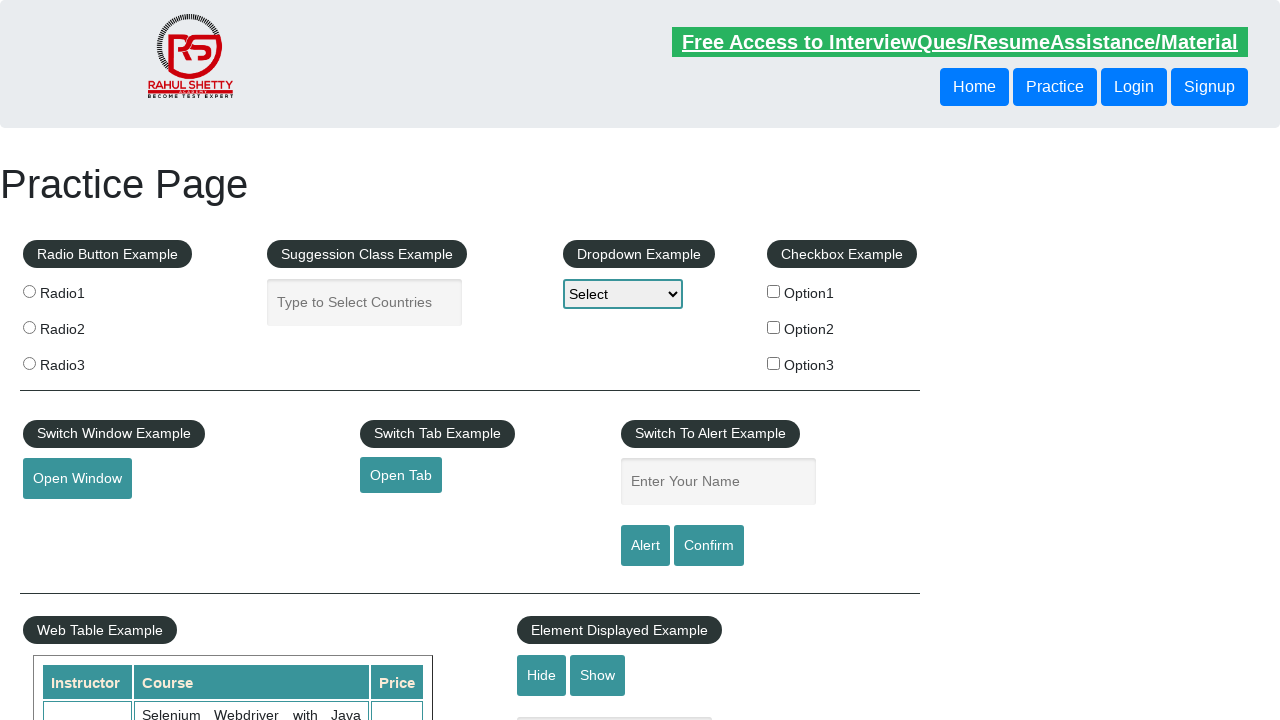

Extracted href attribute from soapui link: https://www.soapui.org/
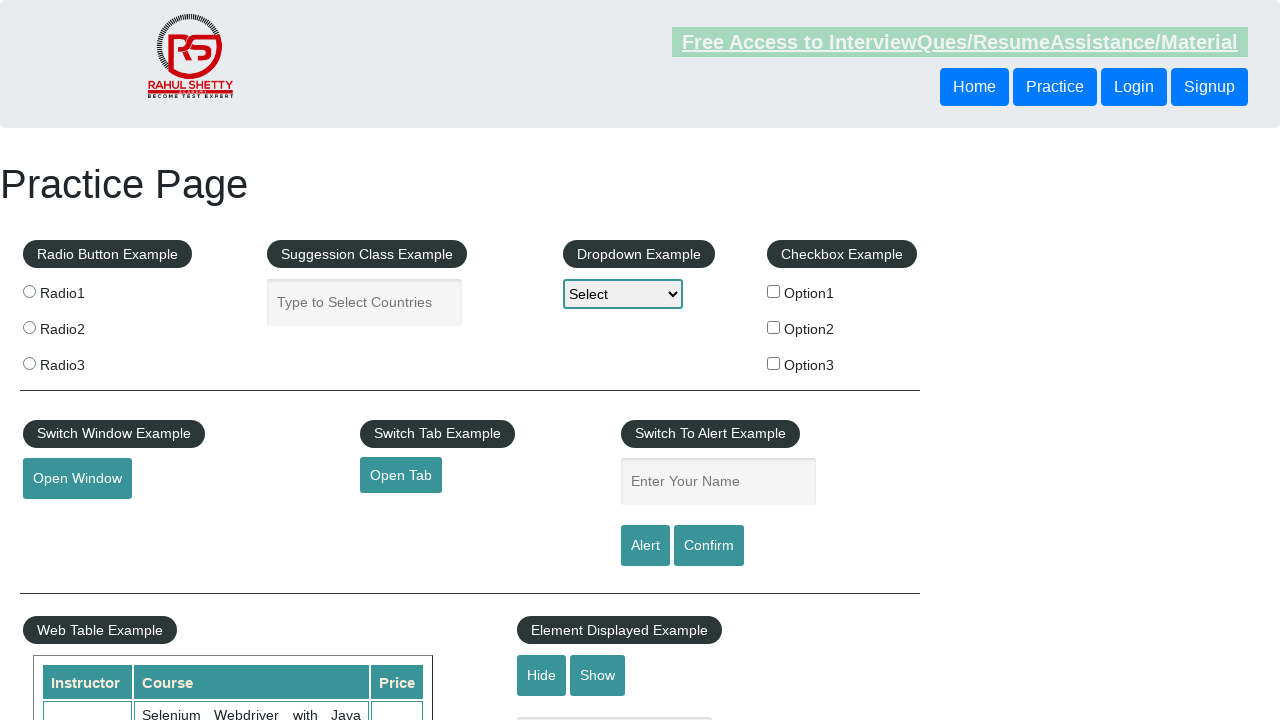

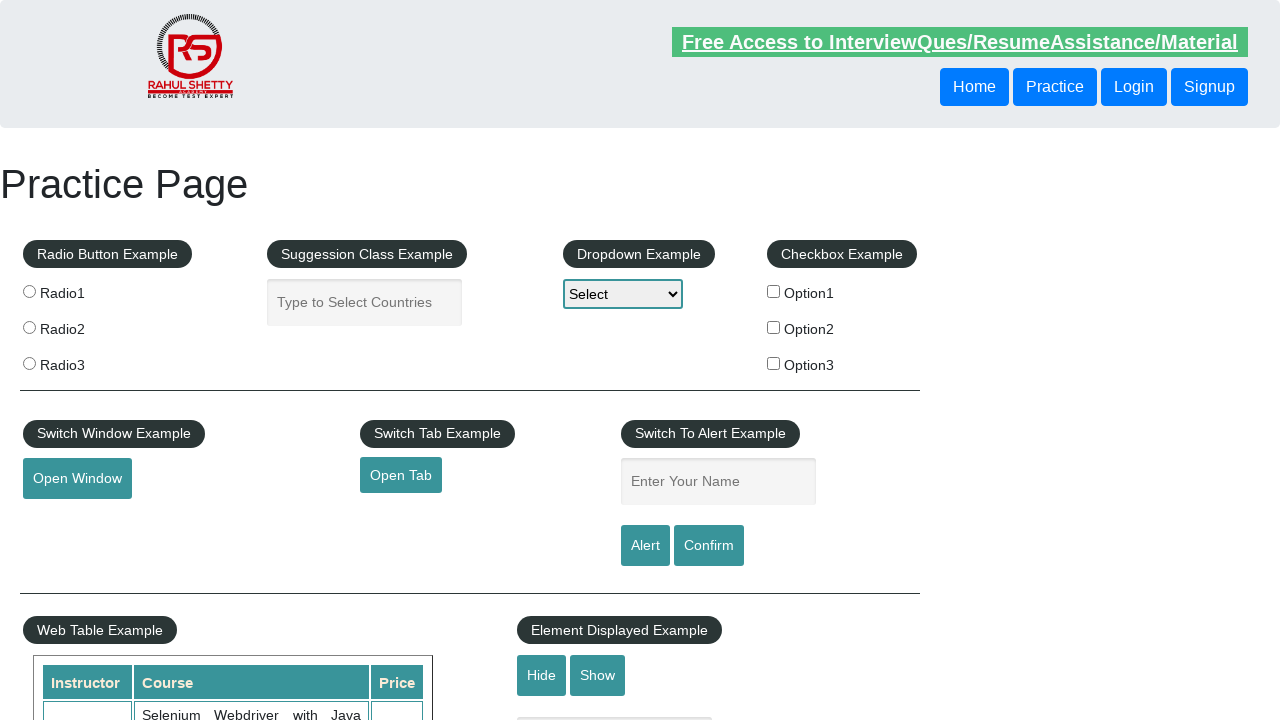